Tests filtering to show only completed todo items.

Starting URL: https://demo.playwright.dev/todomvc

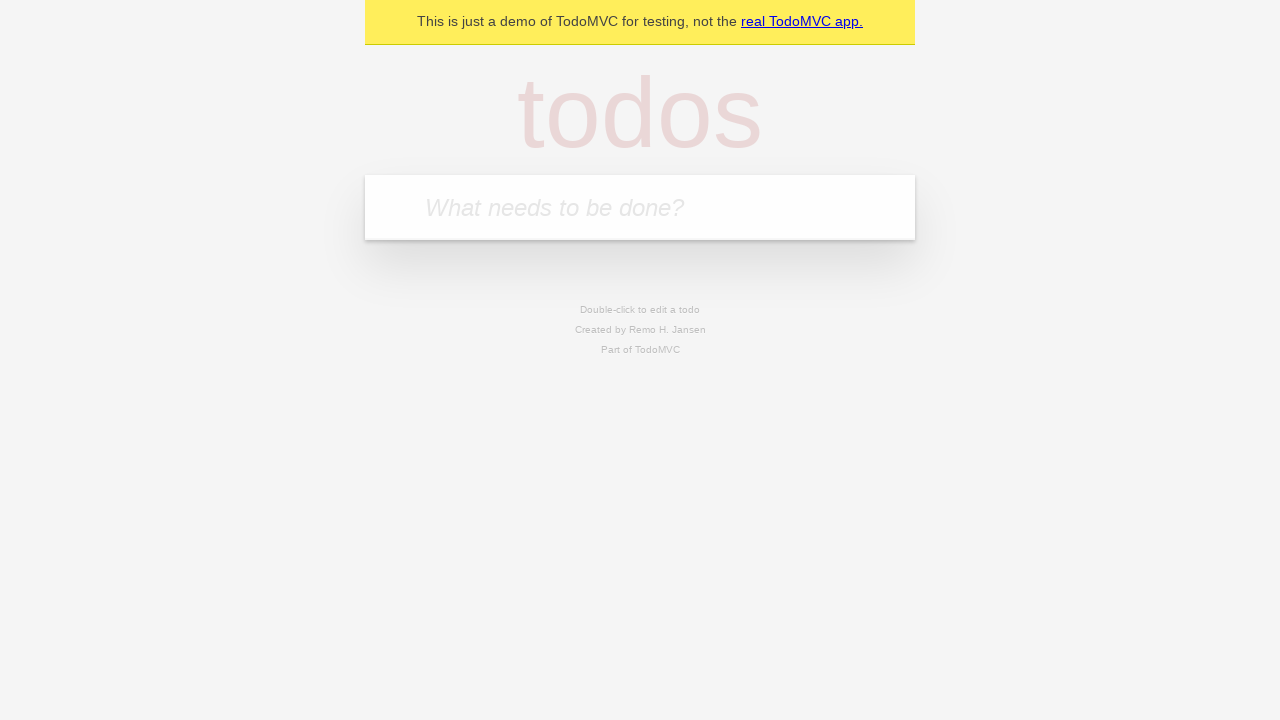

Filled todo input with 'buy some cheese' on internal:attr=[placeholder="What needs to be done?"i]
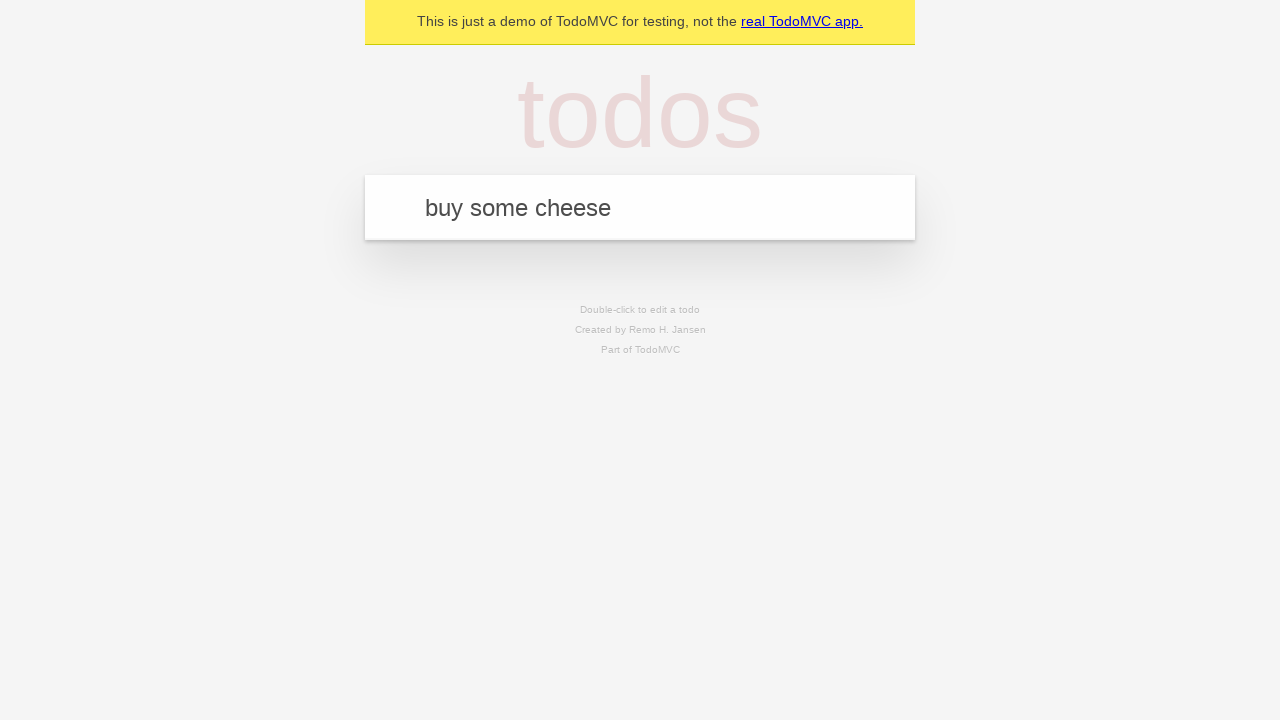

Pressed Enter to add first todo on internal:attr=[placeholder="What needs to be done?"i]
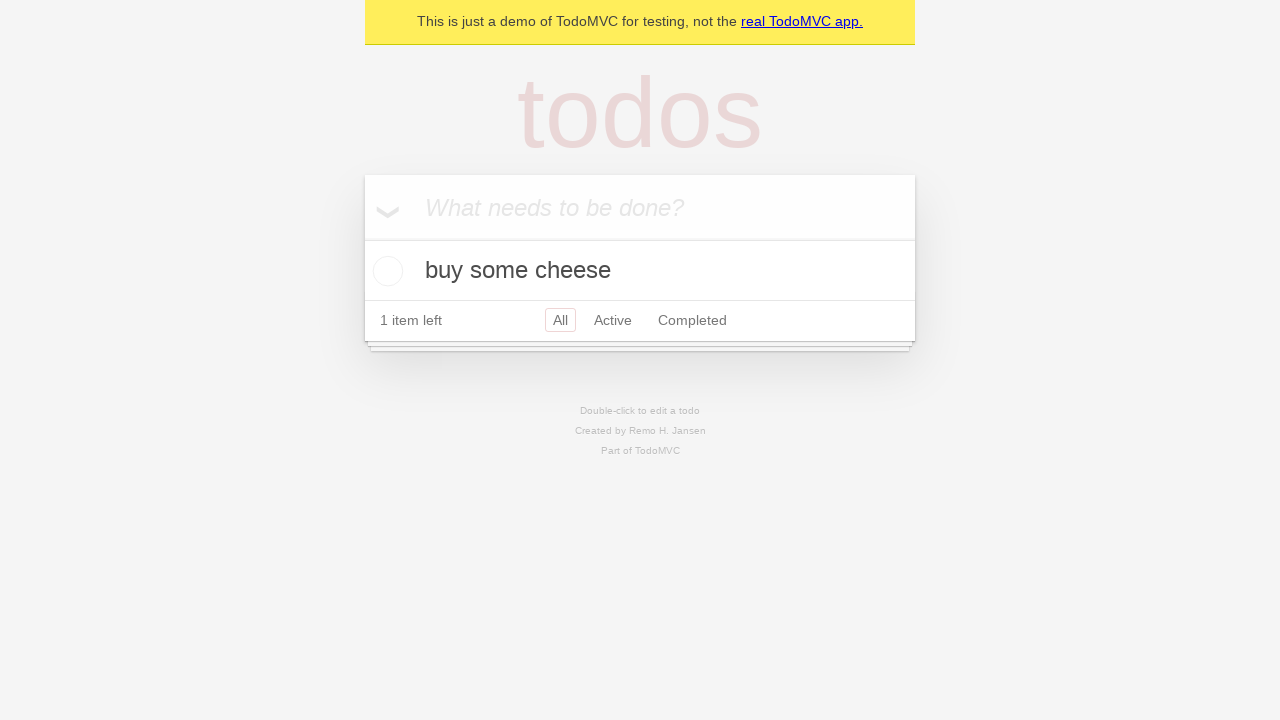

Filled todo input with 'feed the cat' on internal:attr=[placeholder="What needs to be done?"i]
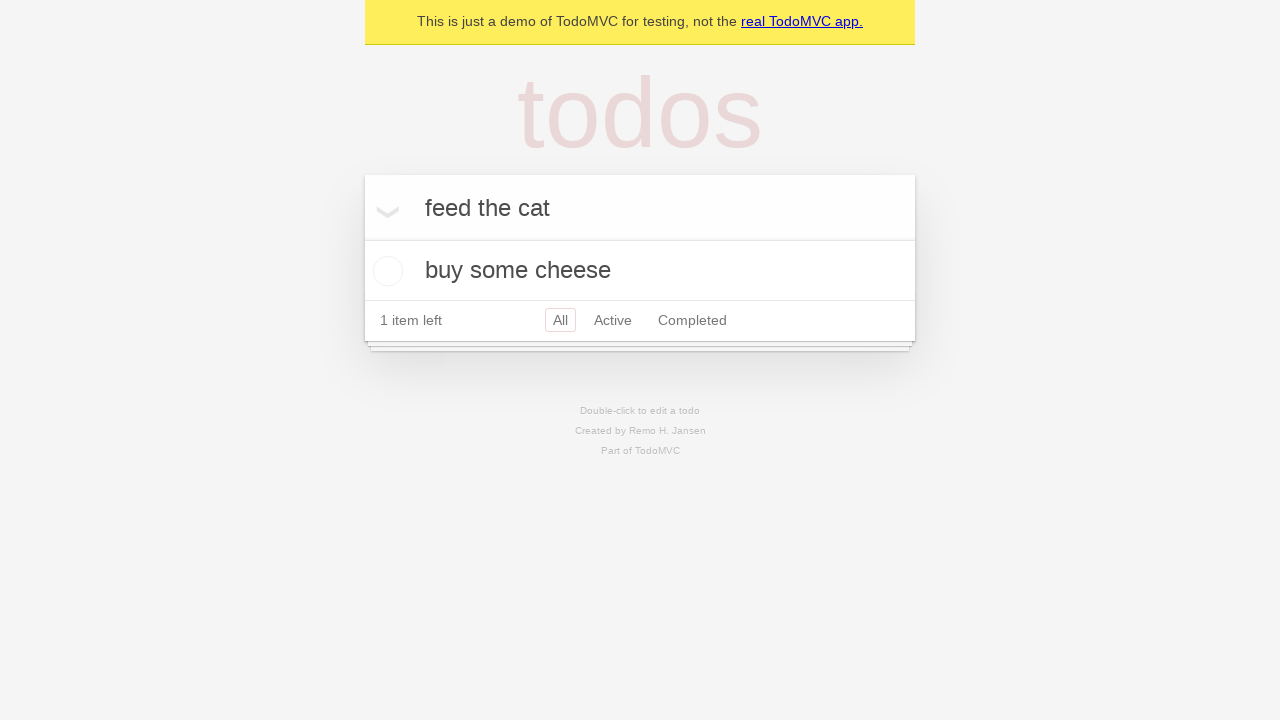

Pressed Enter to add second todo on internal:attr=[placeholder="What needs to be done?"i]
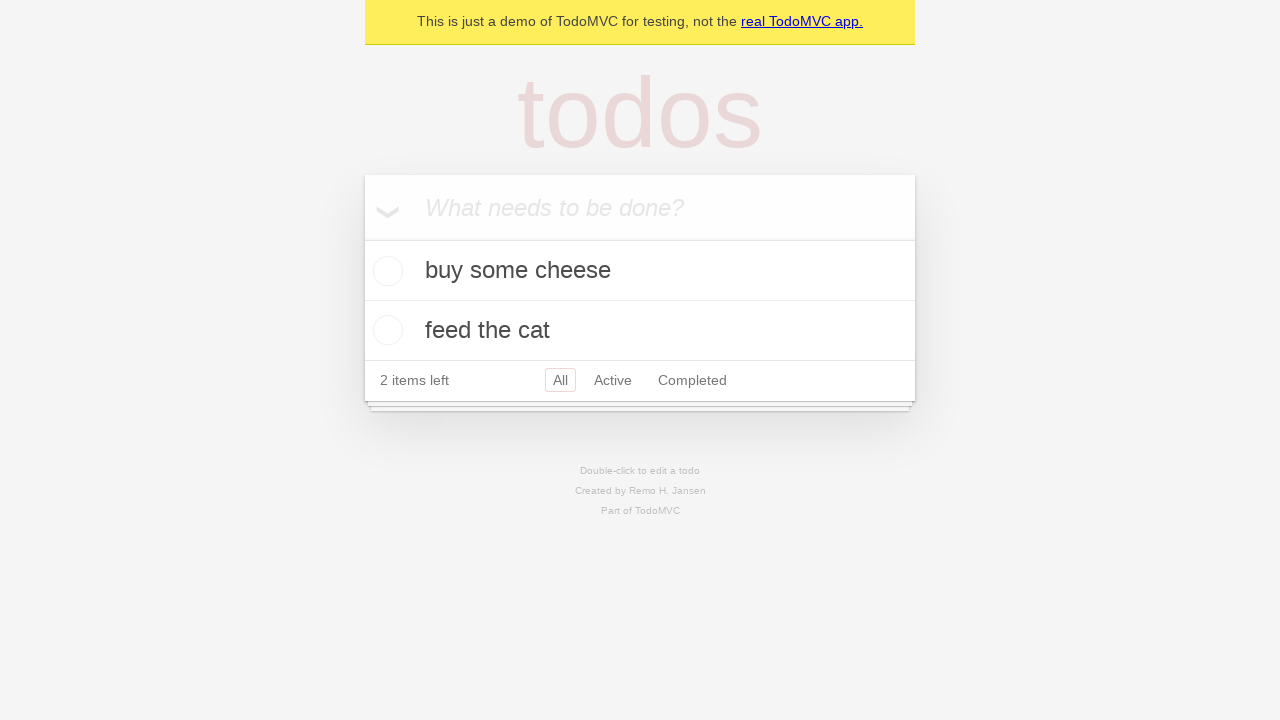

Filled todo input with 'book a doctors appointment' on internal:attr=[placeholder="What needs to be done?"i]
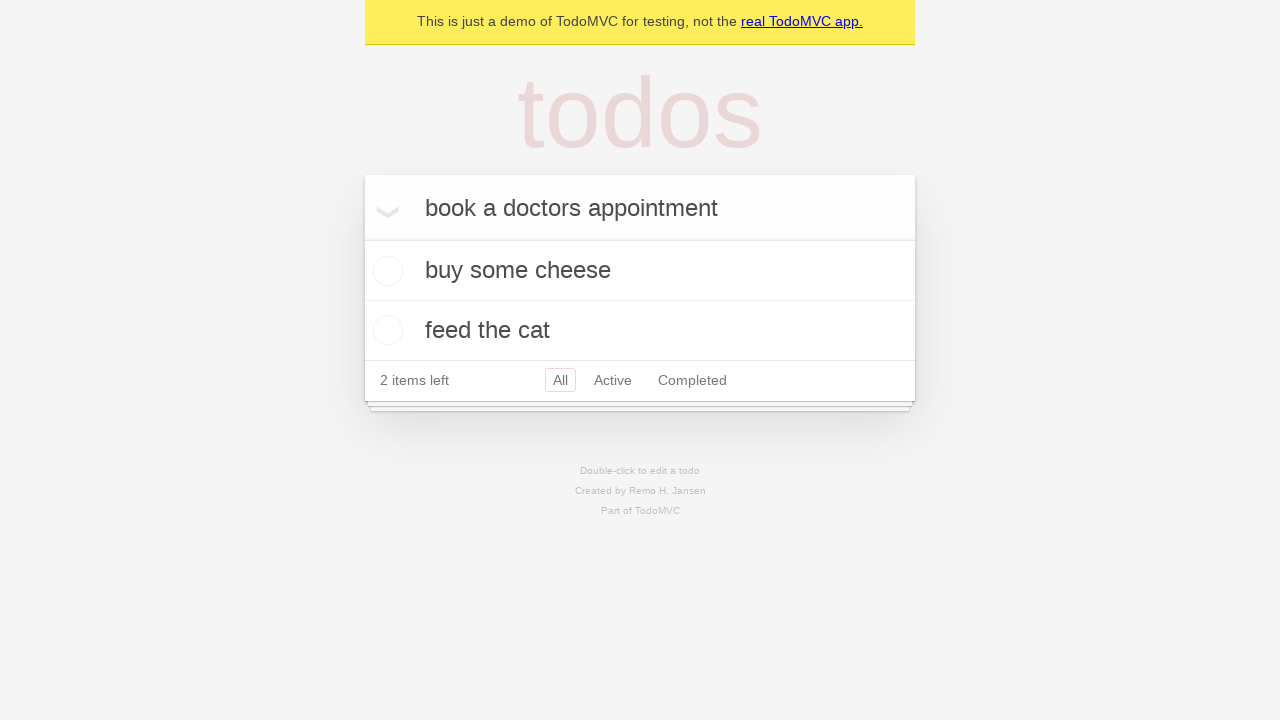

Pressed Enter to add third todo on internal:attr=[placeholder="What needs to be done?"i]
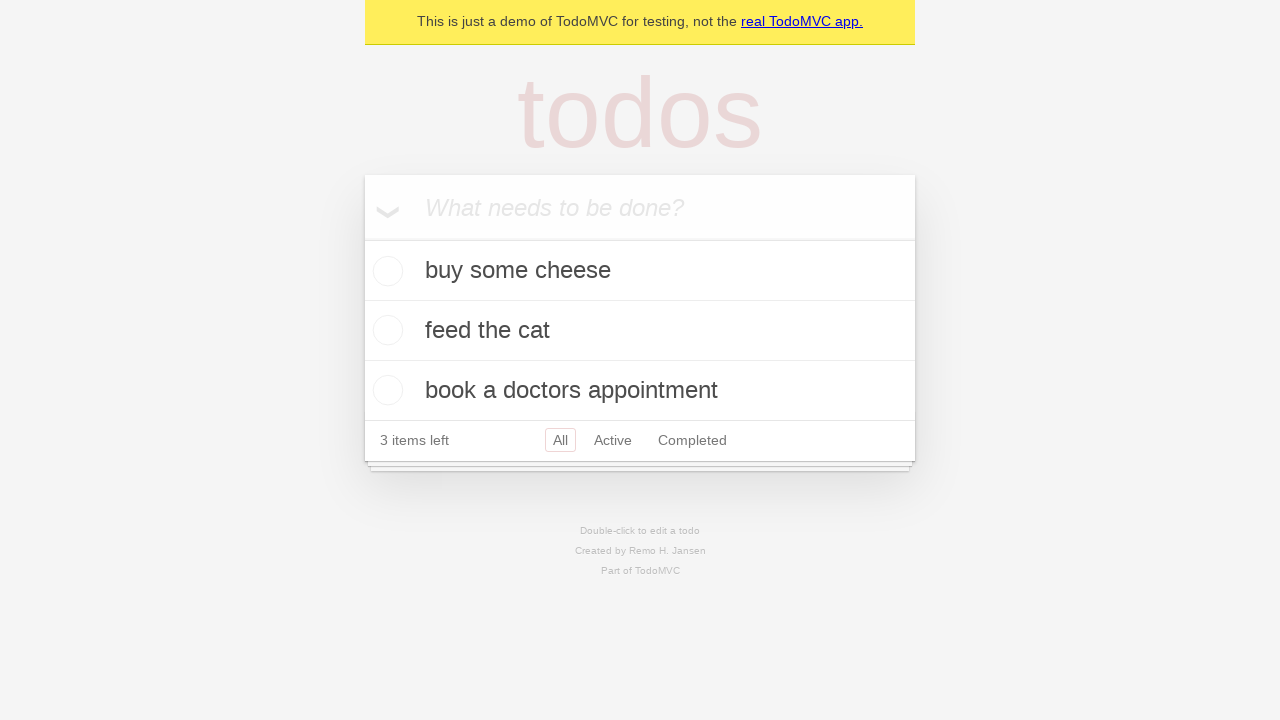

Checked the second todo item 'feed the cat' as completed at (385, 330) on .todo-list li .toggle >> nth=1
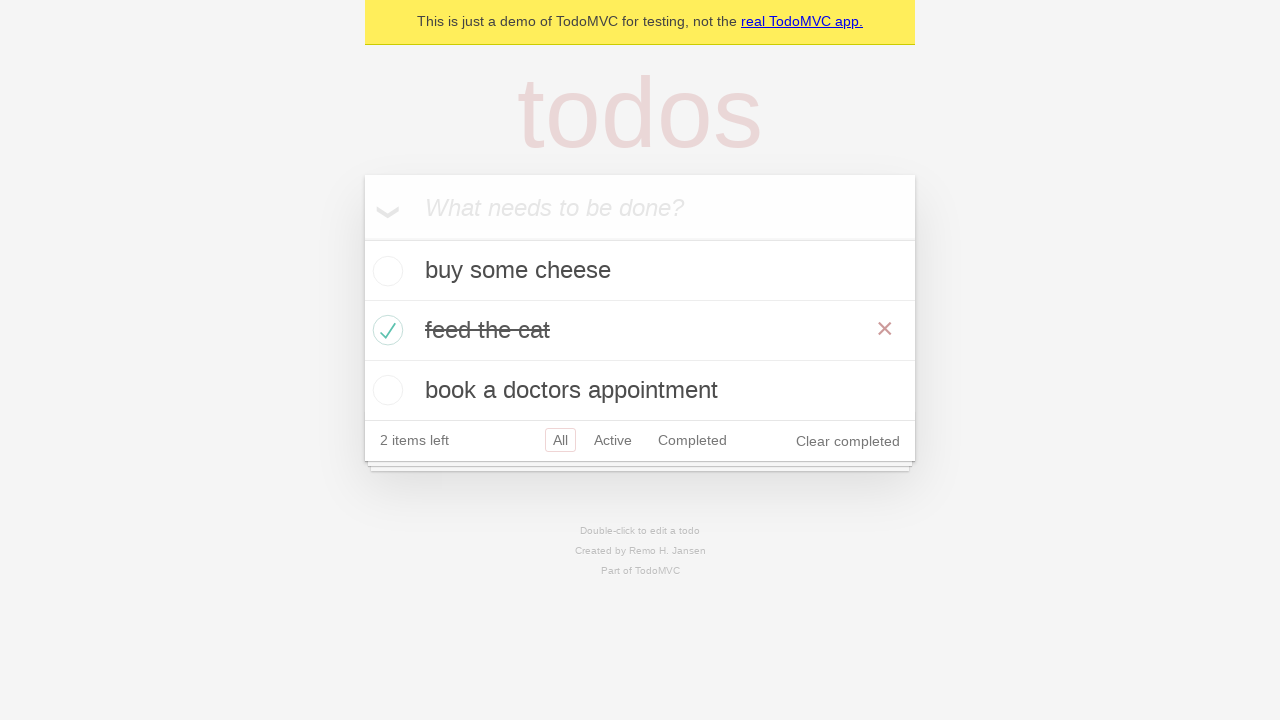

Clicked Completed filter to display only completed items at (692, 440) on internal:role=link[name="Completed"i]
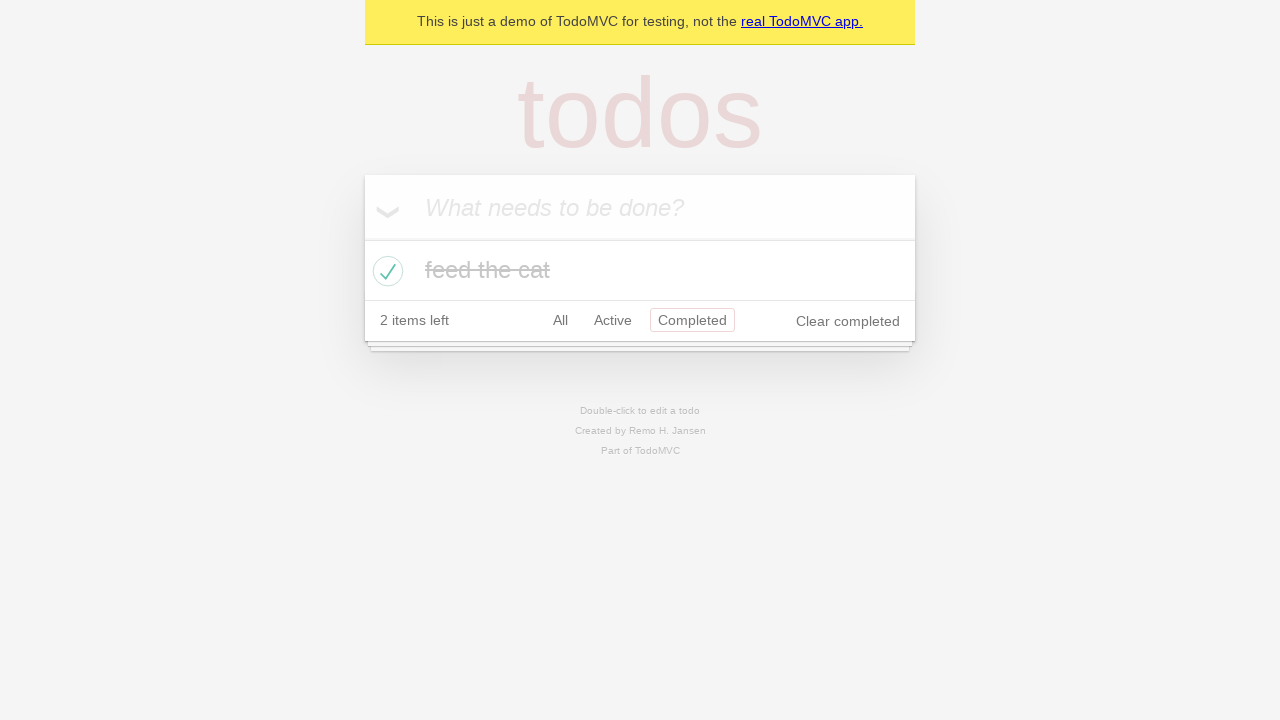

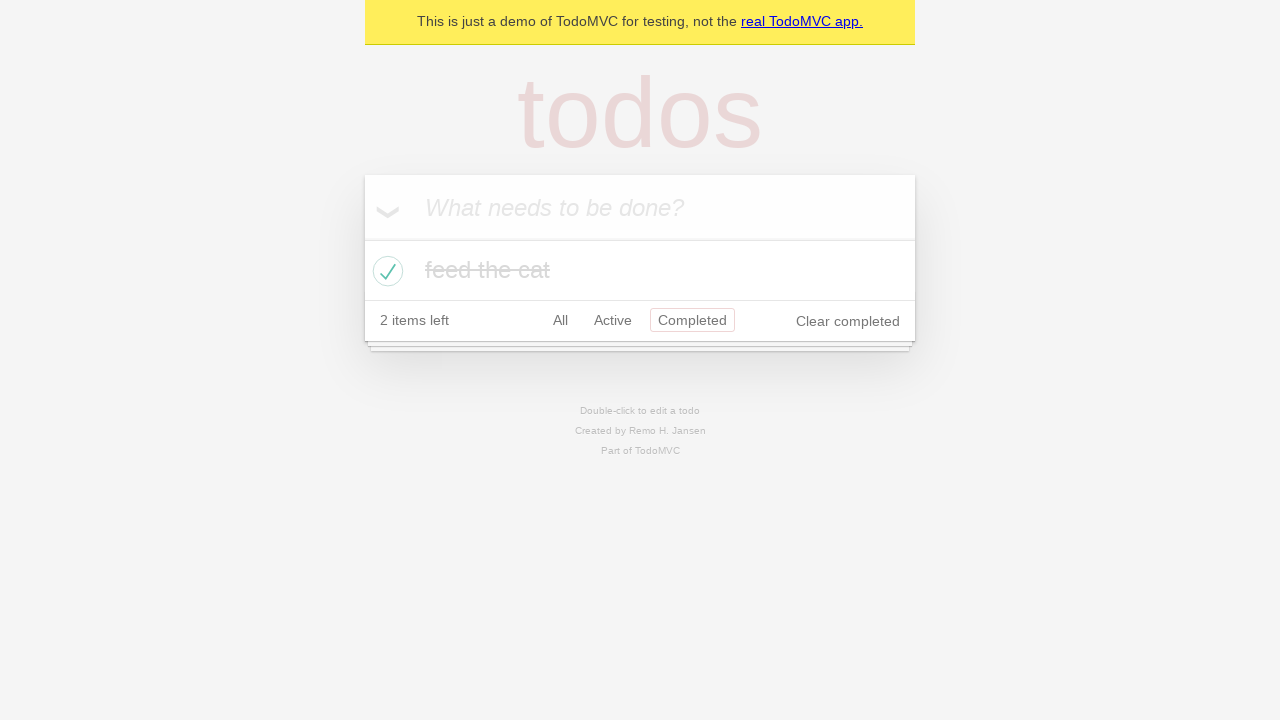